Tests AJAX content loading by clicking a button and waiting for dynamic content to appear

Starting URL: https://v1.training-support.net/selenium/ajax

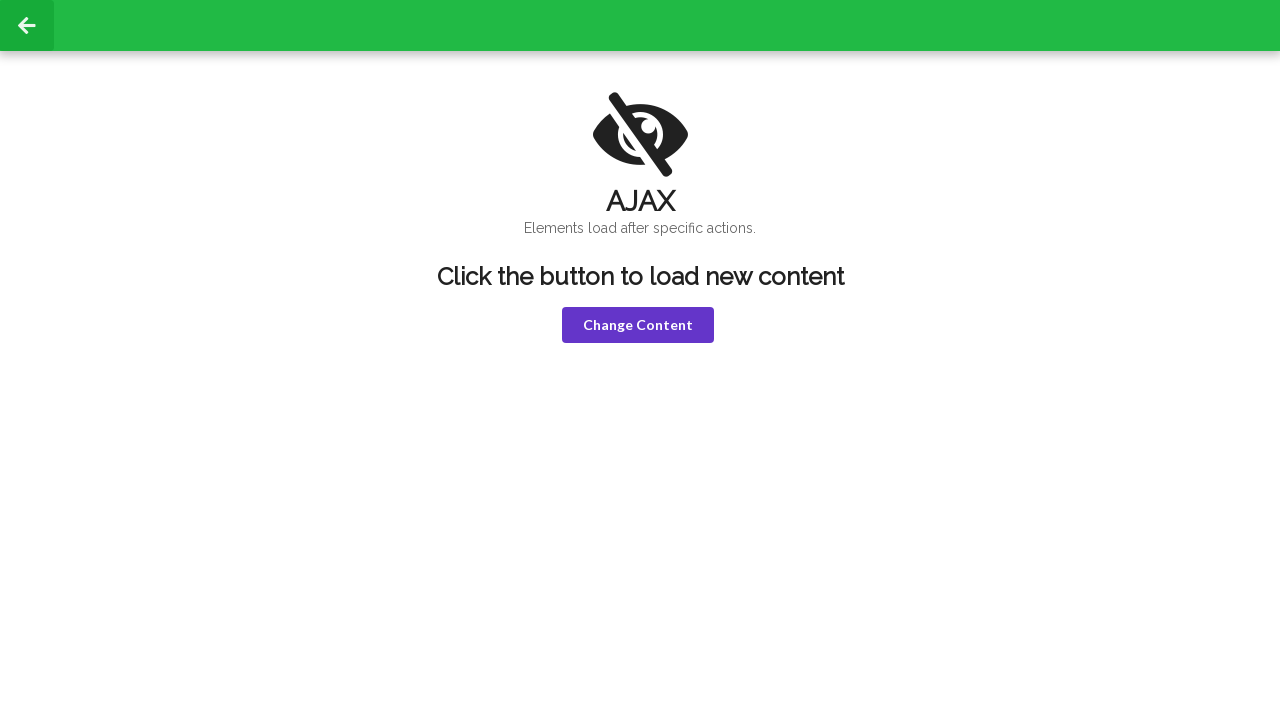

Clicked the violet button to trigger AJAX content load at (638, 325) on .violet
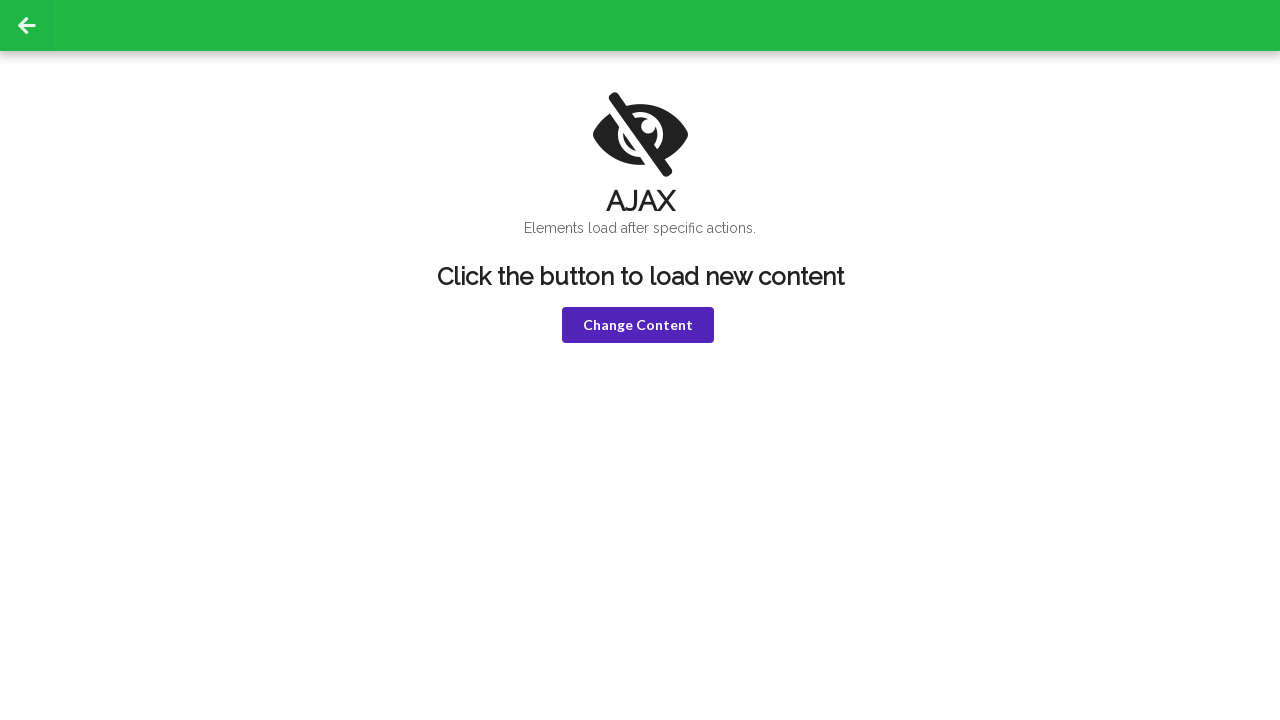

AJAX content heading appeared
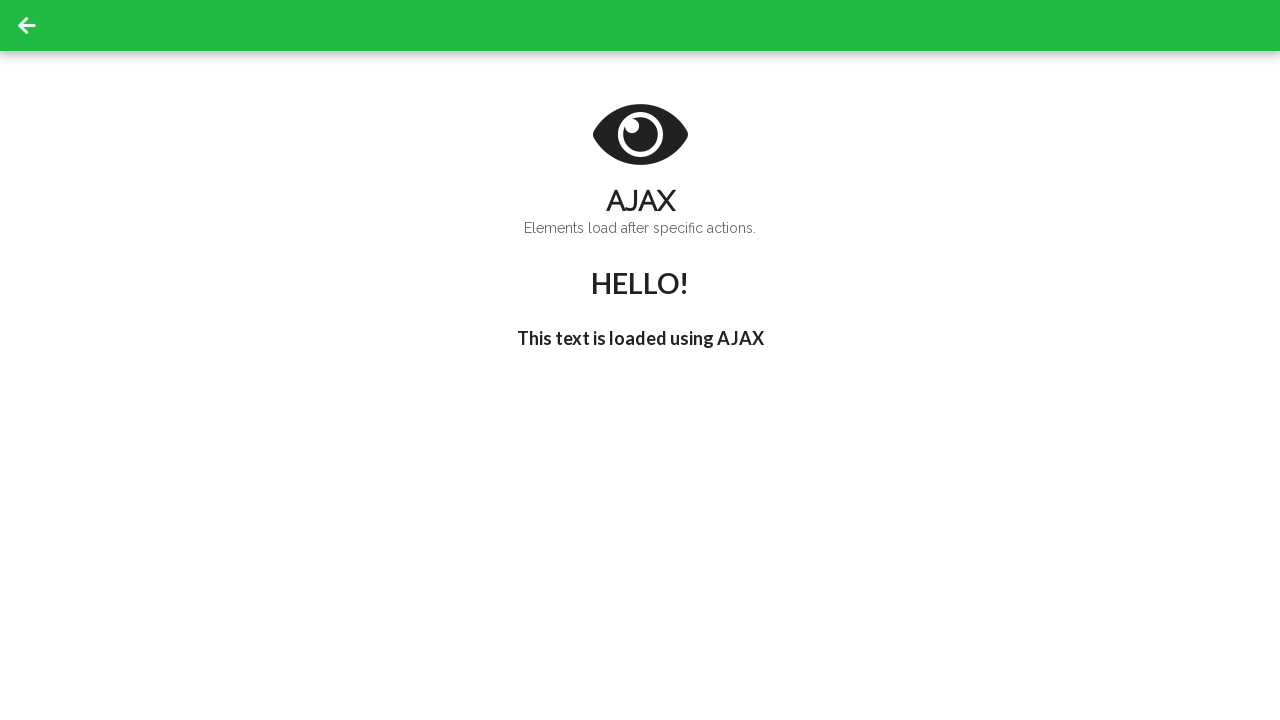

Delayed AJAX text 'I'm late!' appeared
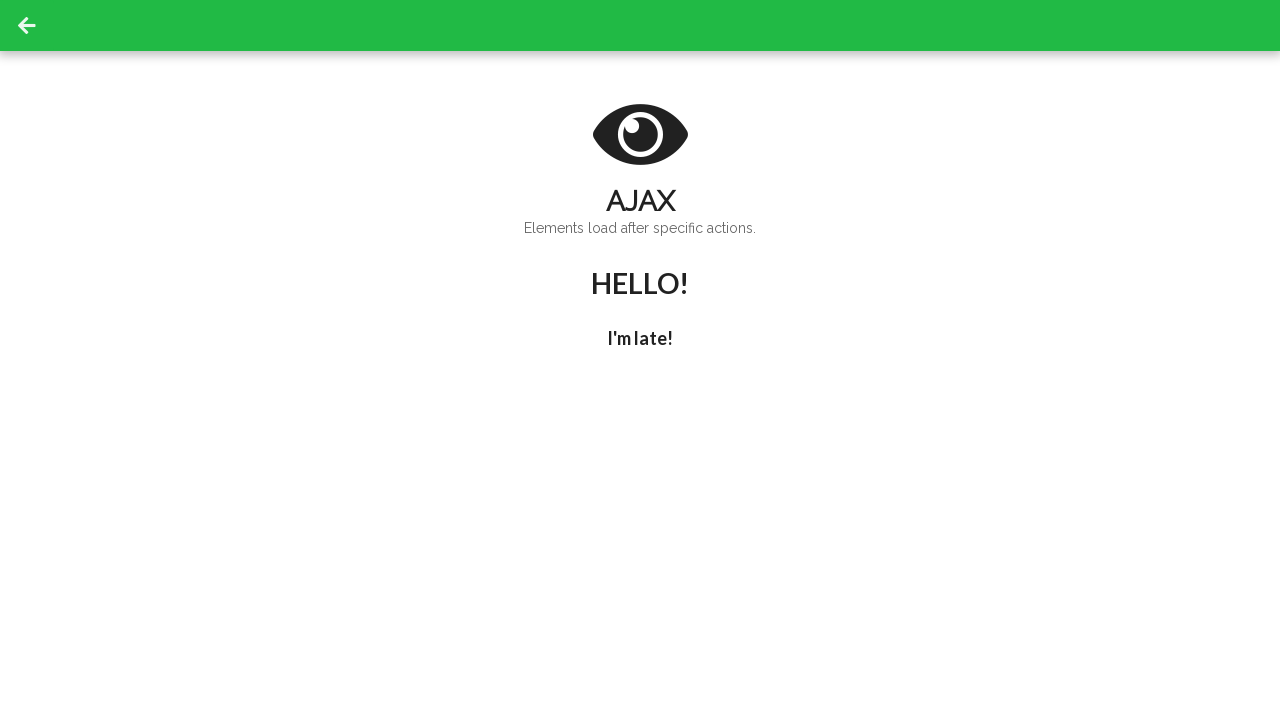

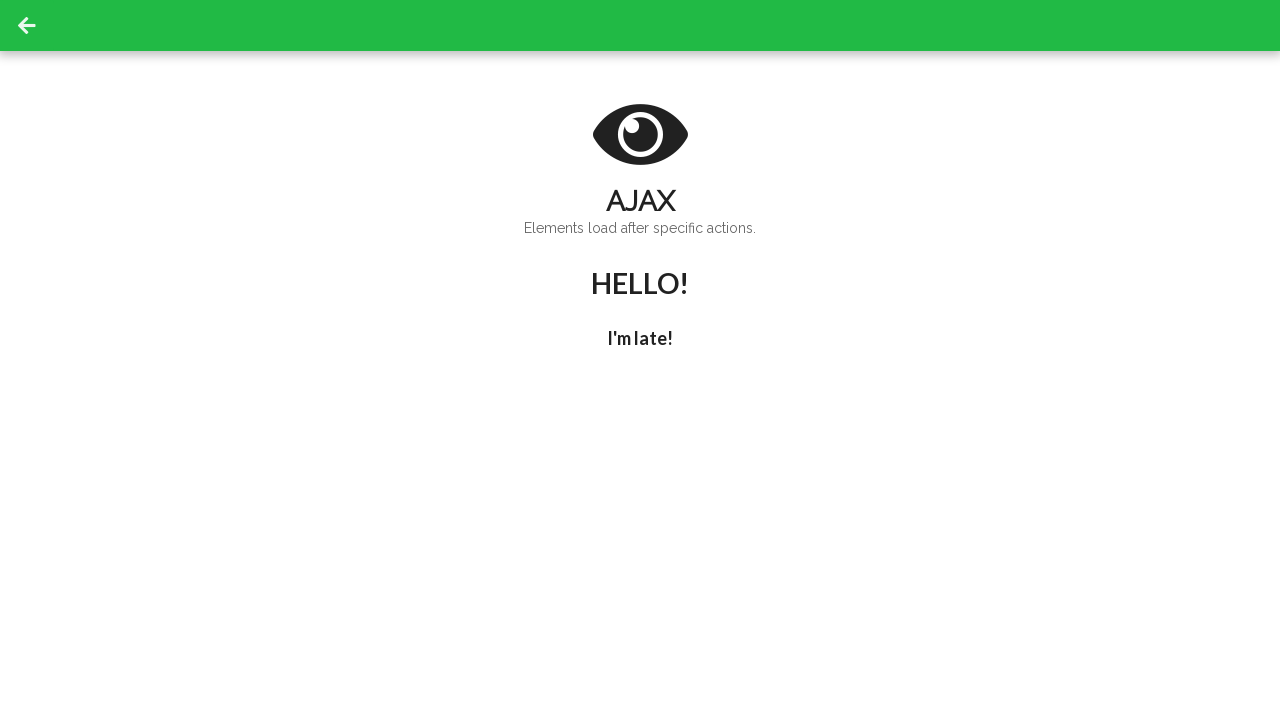